Tests filtering to display only completed todo items

Starting URL: https://demo.playwright.dev/todomvc

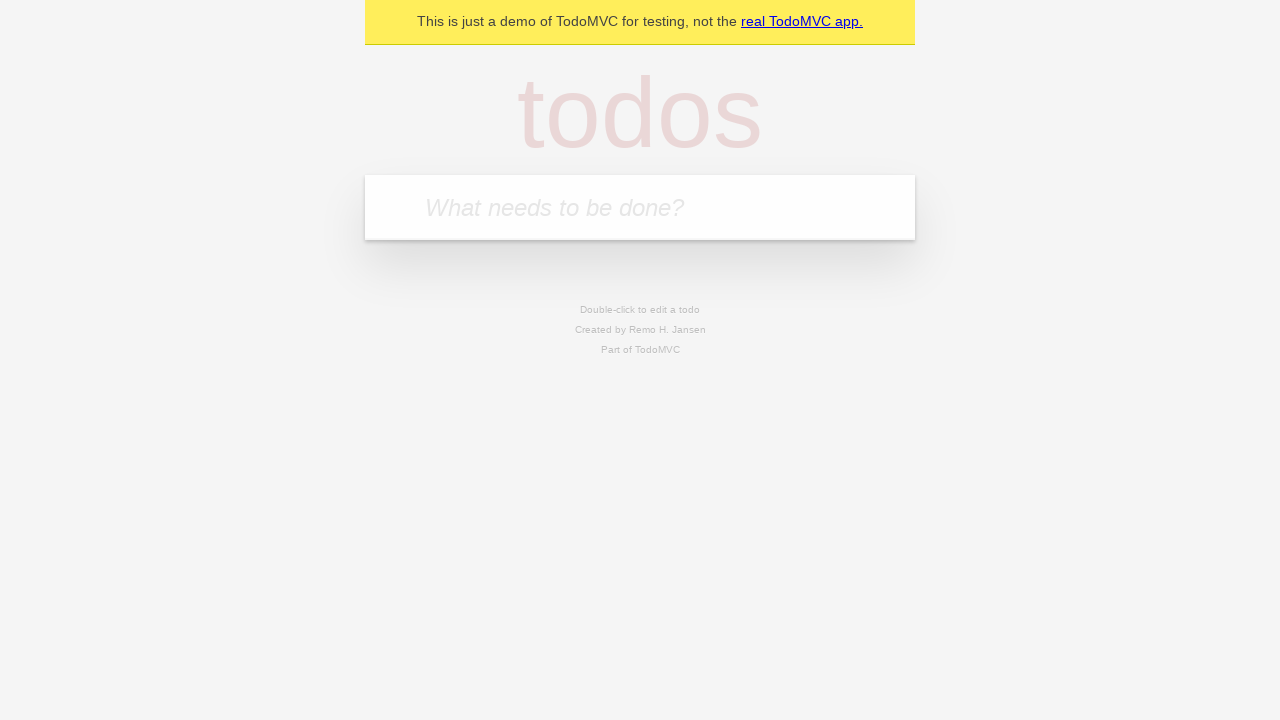

Filled todo input with 'buy some cheese' on internal:attr=[placeholder="What needs to be done?"i]
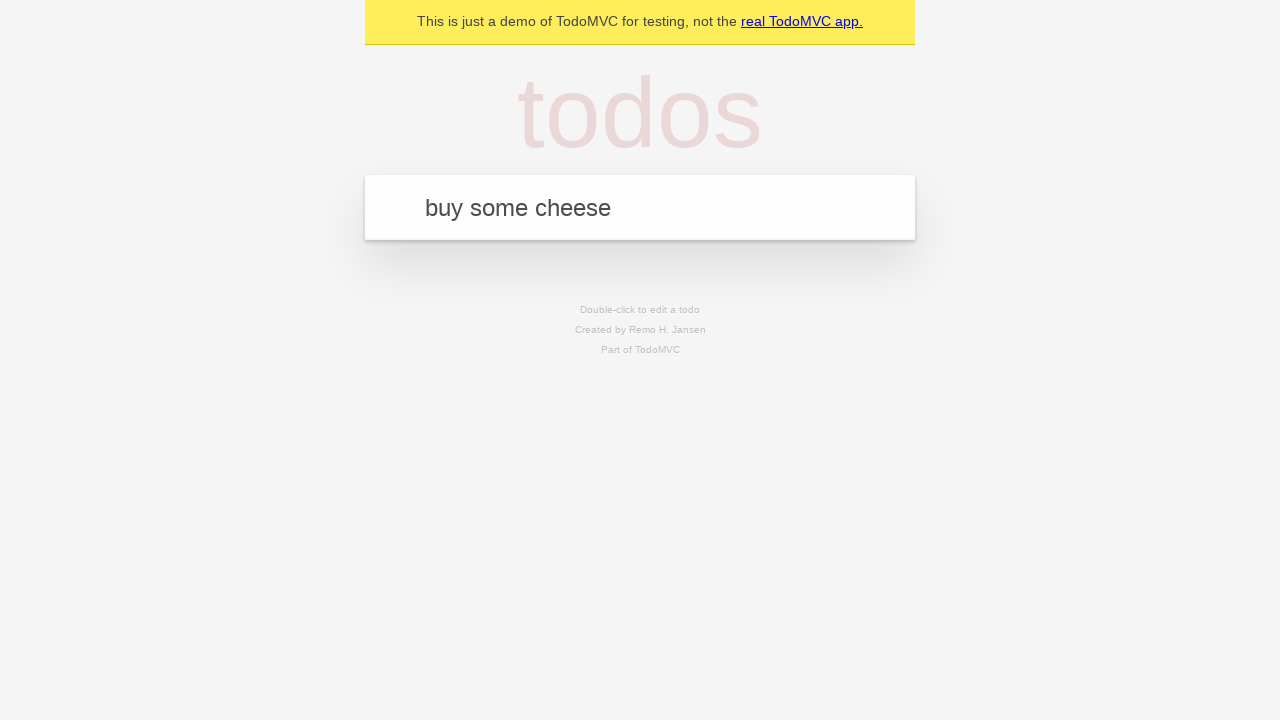

Pressed Enter to add first todo item on internal:attr=[placeholder="What needs to be done?"i]
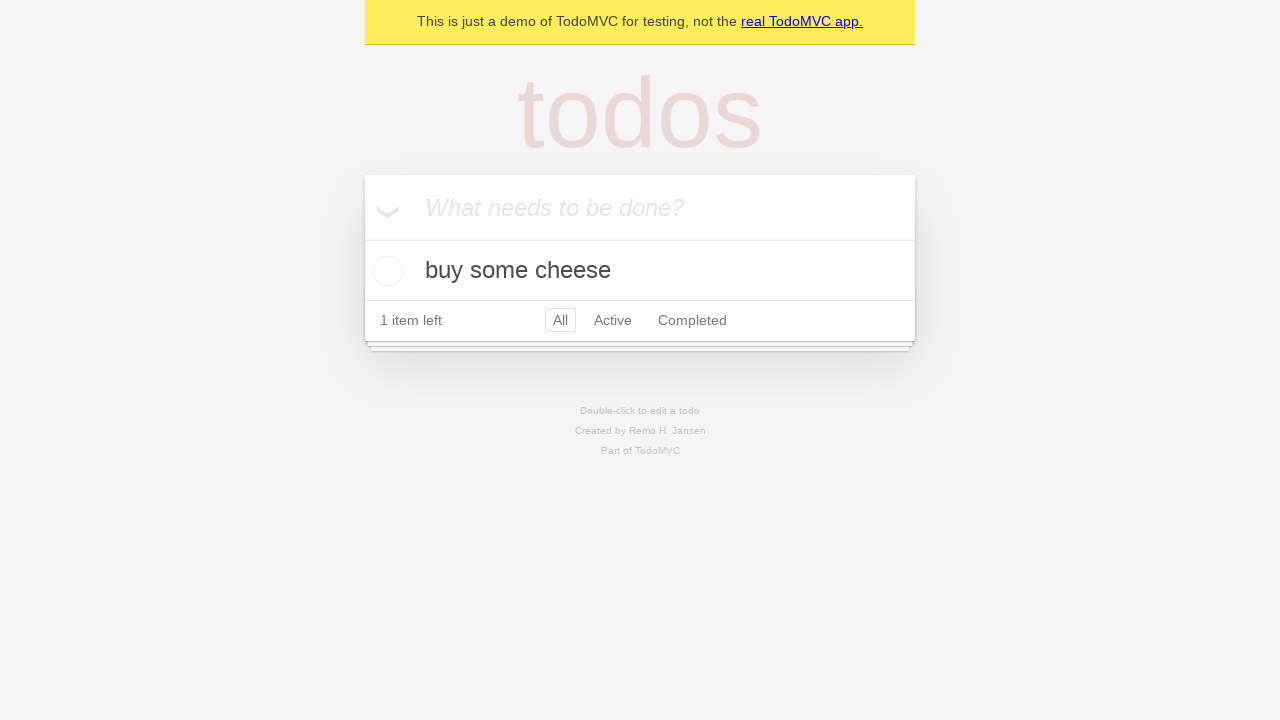

Filled todo input with 'feed the cat' on internal:attr=[placeholder="What needs to be done?"i]
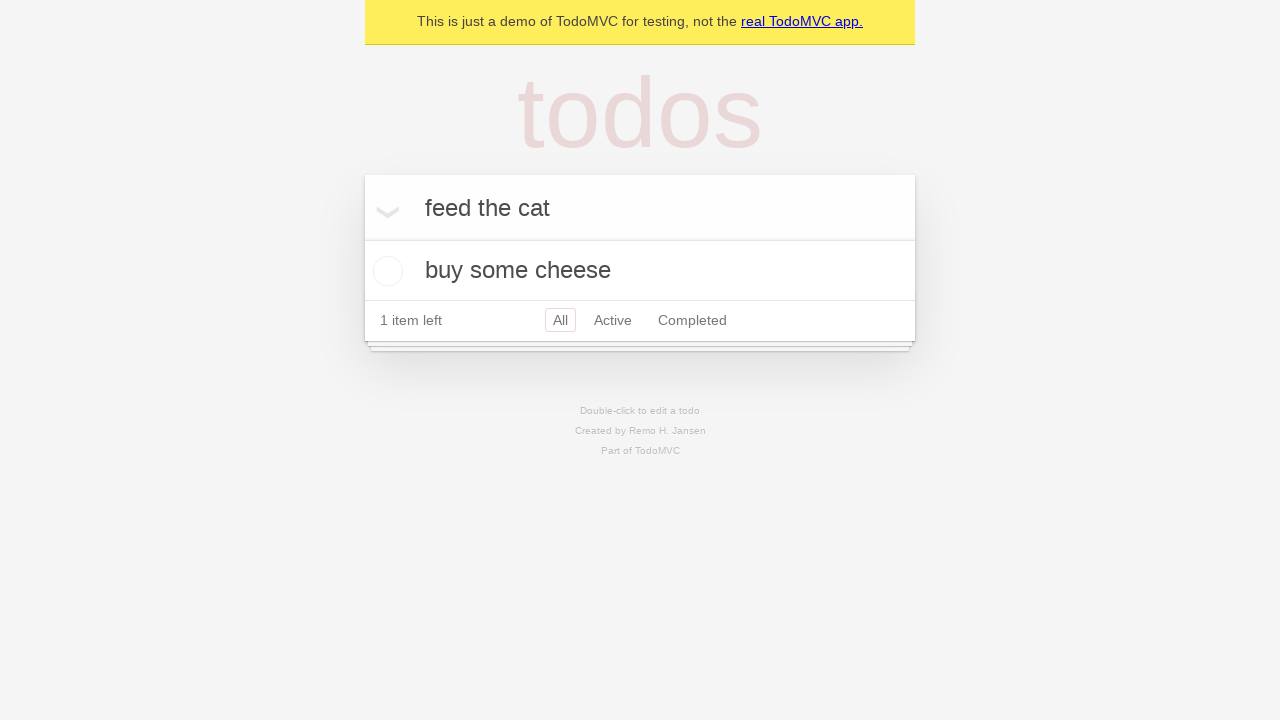

Pressed Enter to add second todo item on internal:attr=[placeholder="What needs to be done?"i]
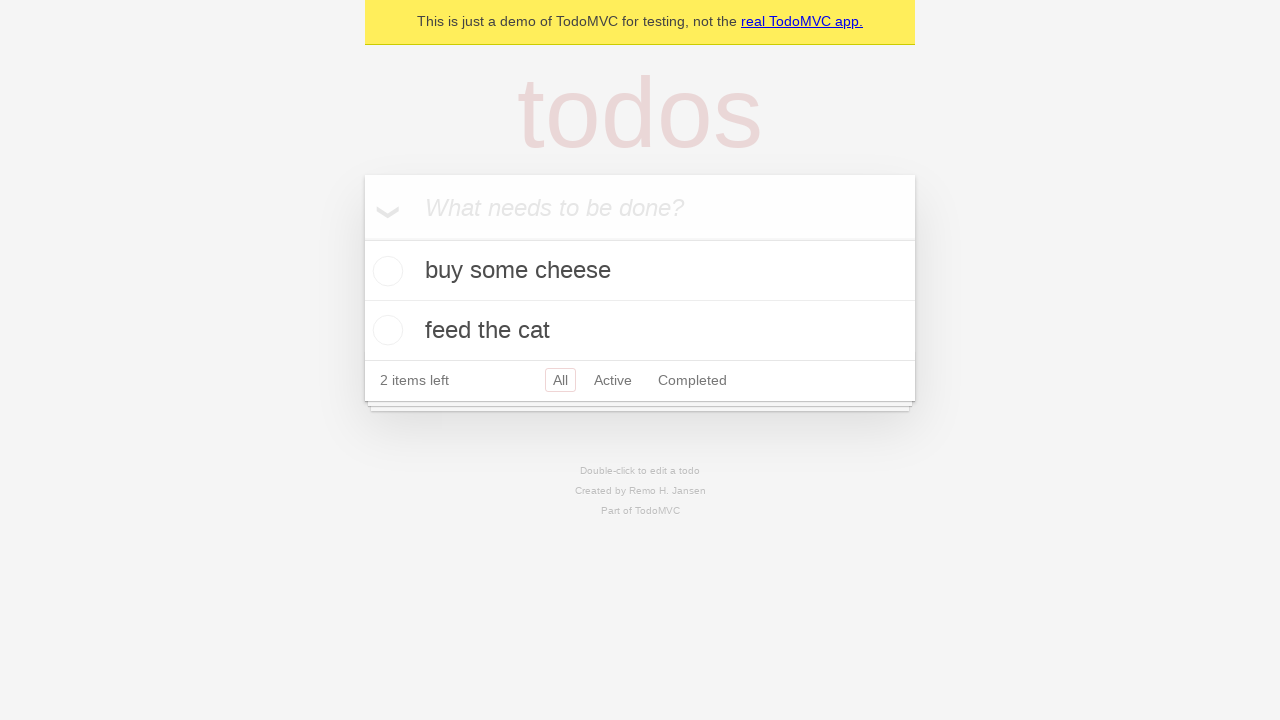

Filled todo input with 'book a doctors appointment' on internal:attr=[placeholder="What needs to be done?"i]
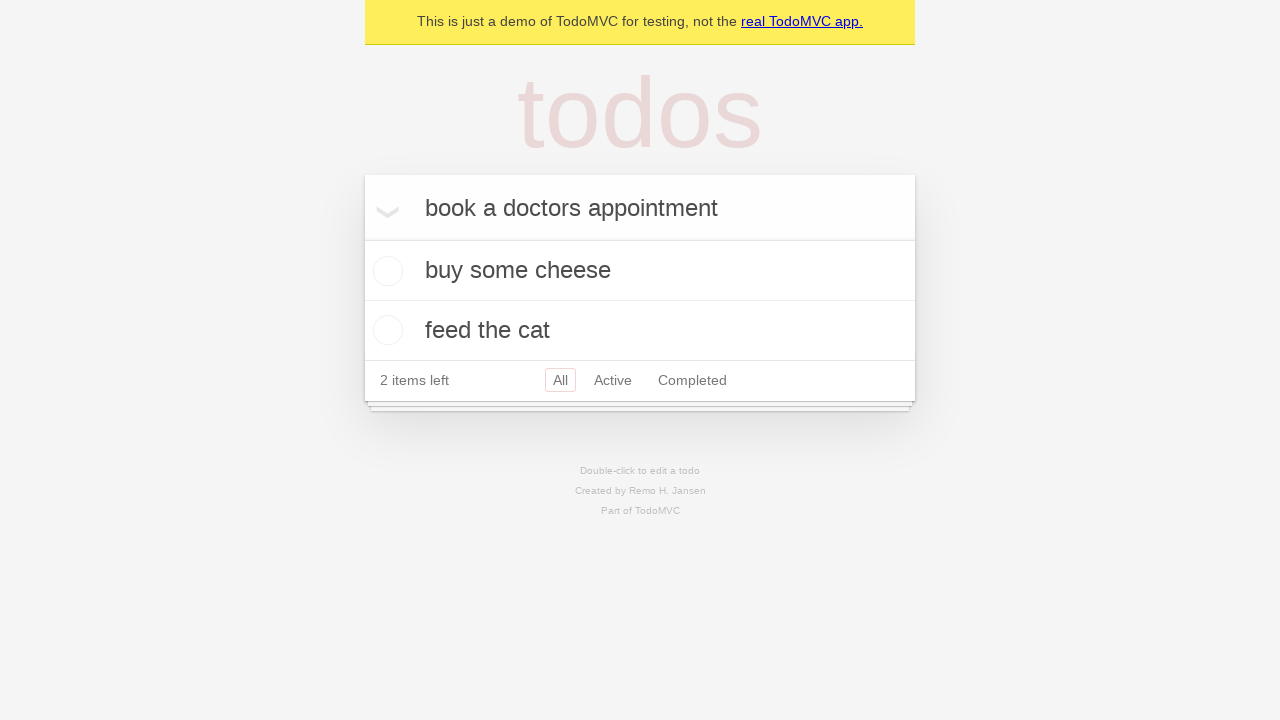

Pressed Enter to add third todo item on internal:attr=[placeholder="What needs to be done?"i]
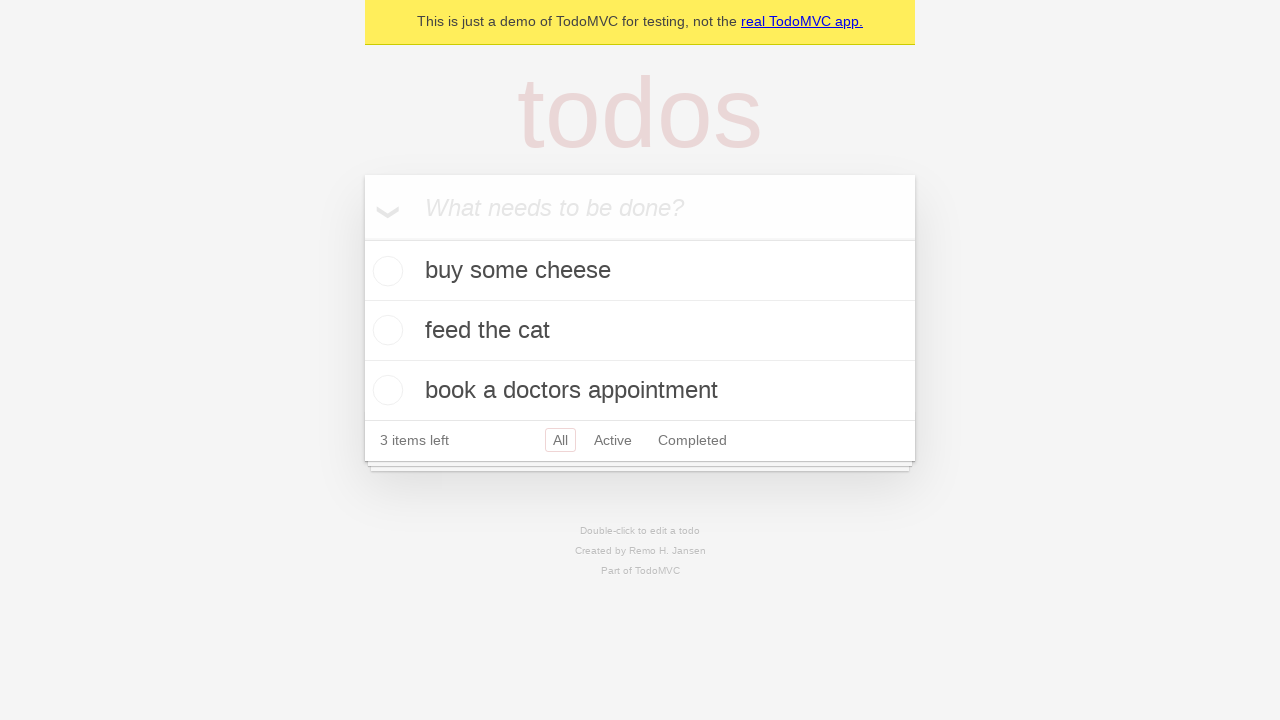

Checked the second todo item to mark it as completed at (385, 330) on internal:testid=[data-testid="todo-item"s] >> nth=1 >> internal:role=checkbox
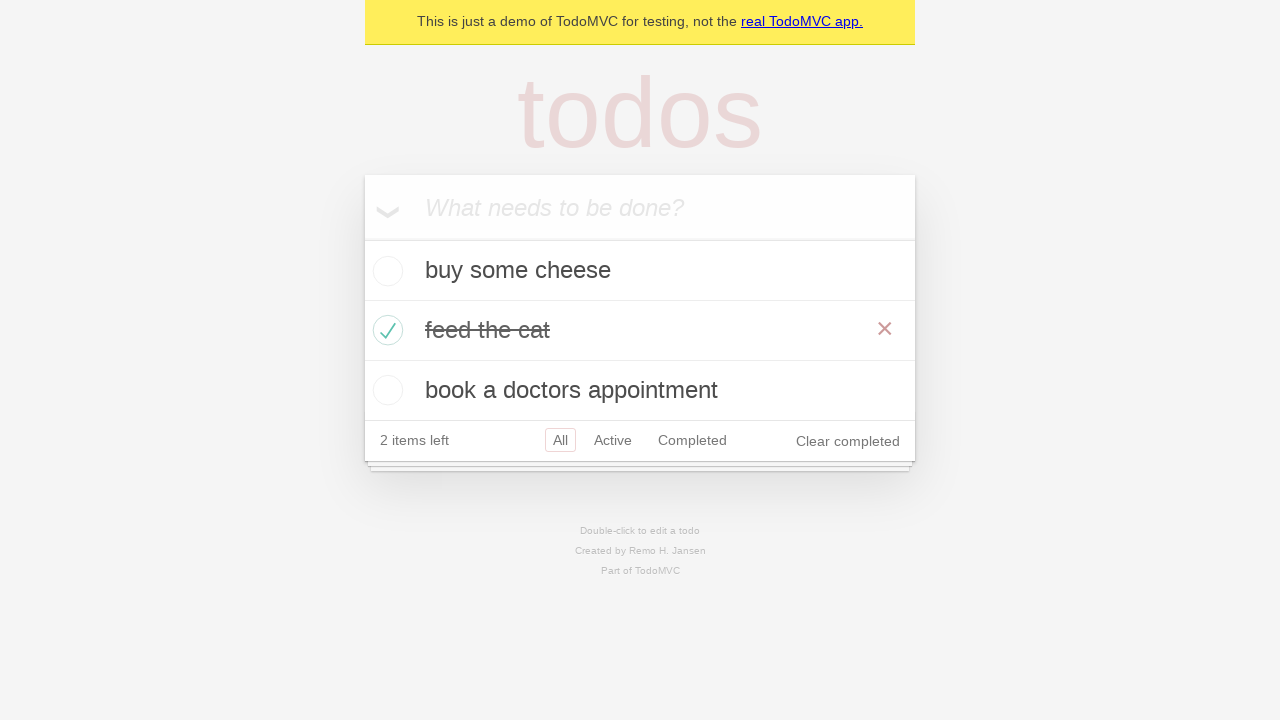

Clicked the Completed filter link at (692, 440) on internal:role=link[name="Completed"i]
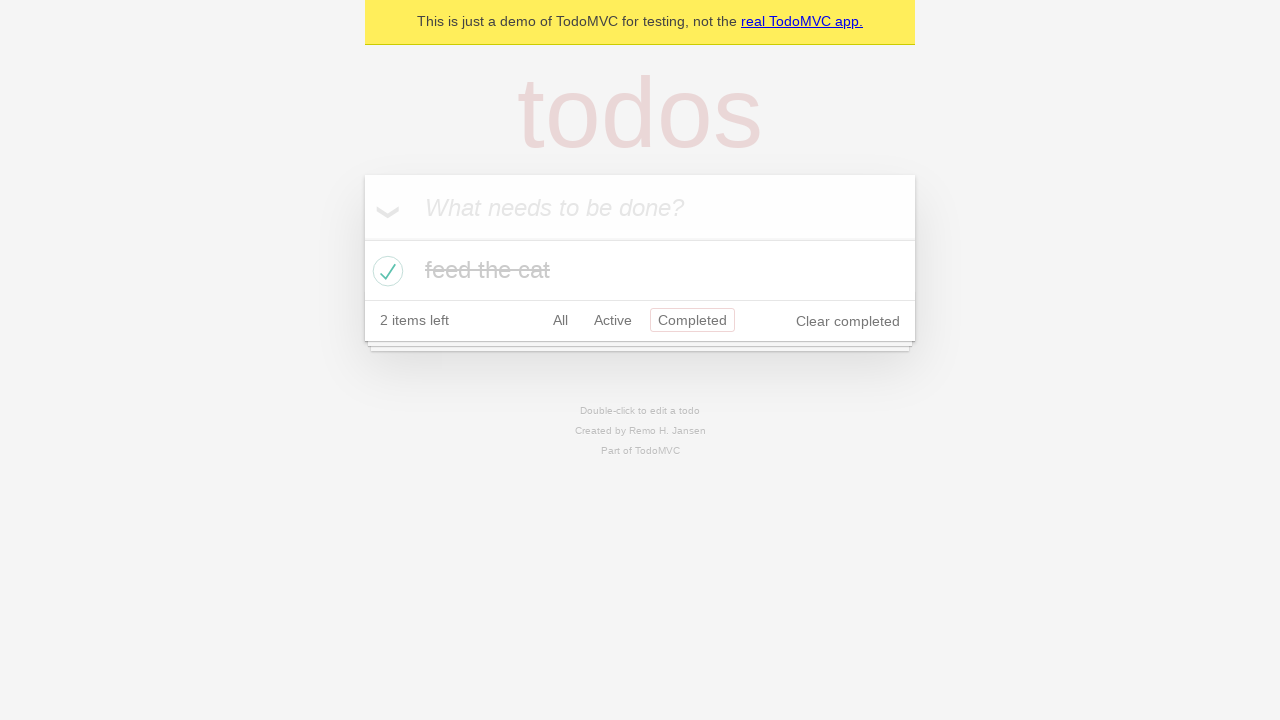

Verified that only 1 completed todo item is displayed
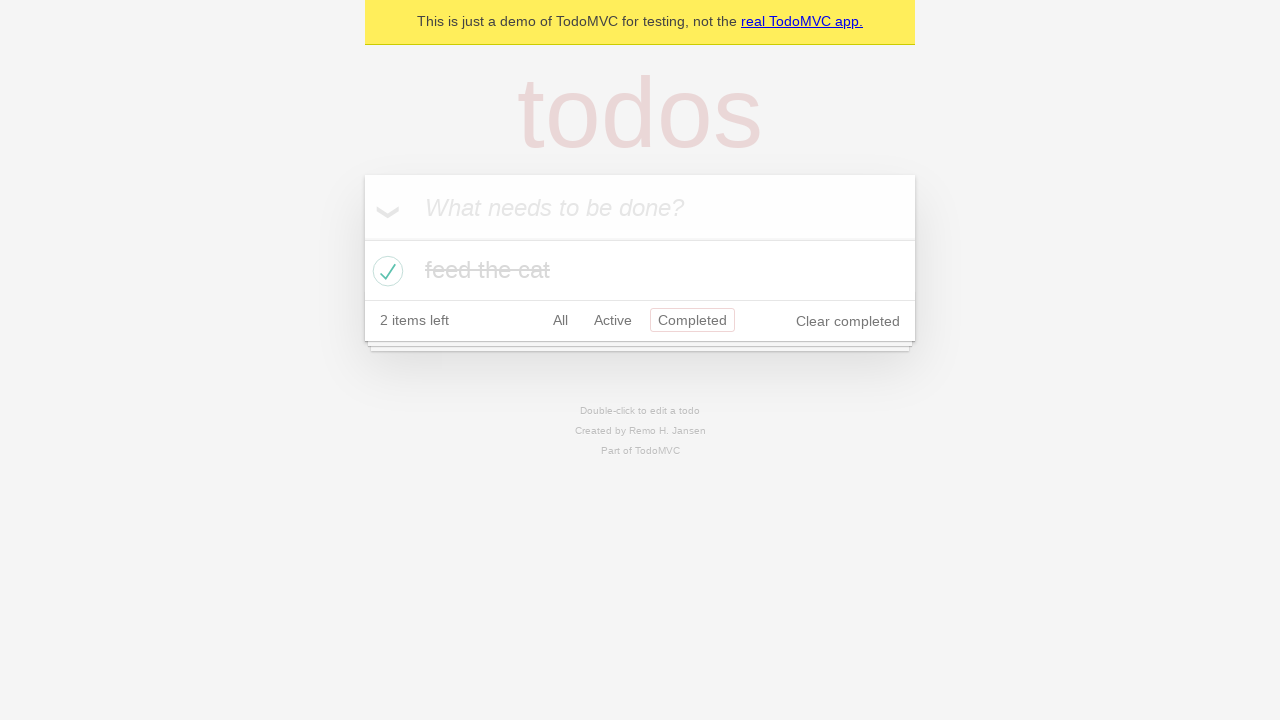

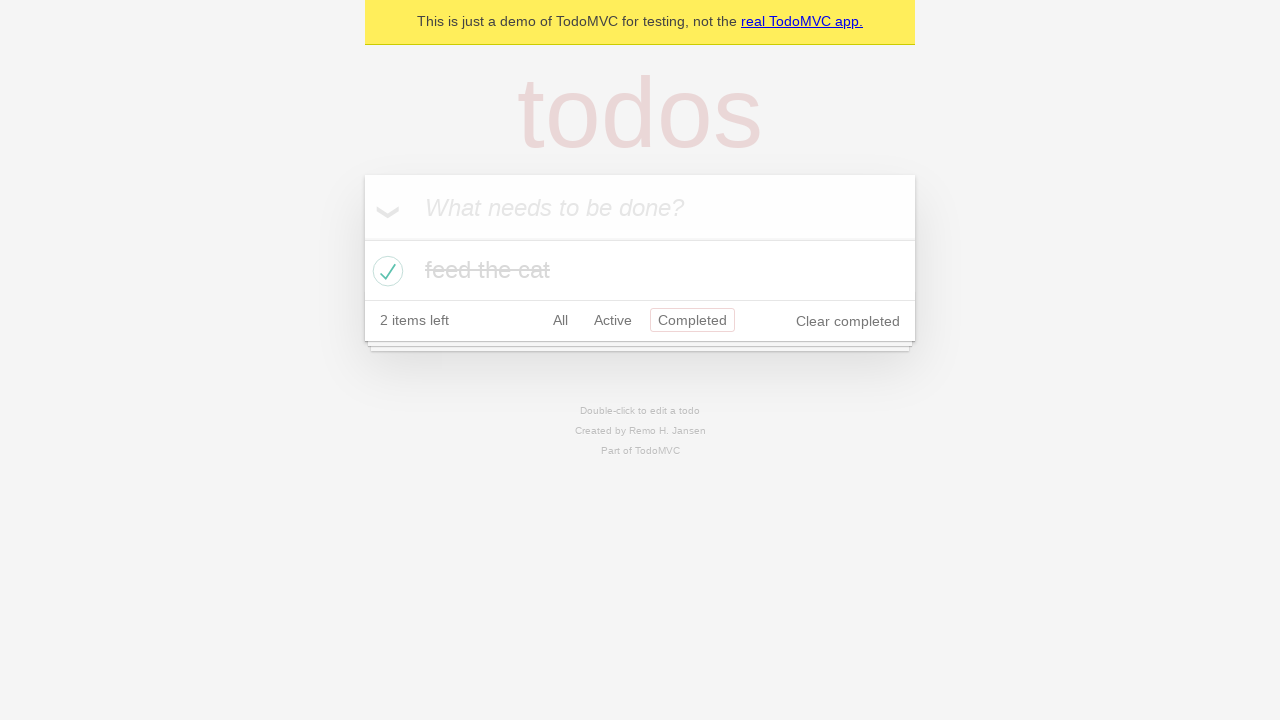